Tests Python.org search using keyboard input by clearing search field, typing a query, and pressing Enter key to submit.

Starting URL: http://www.python.org

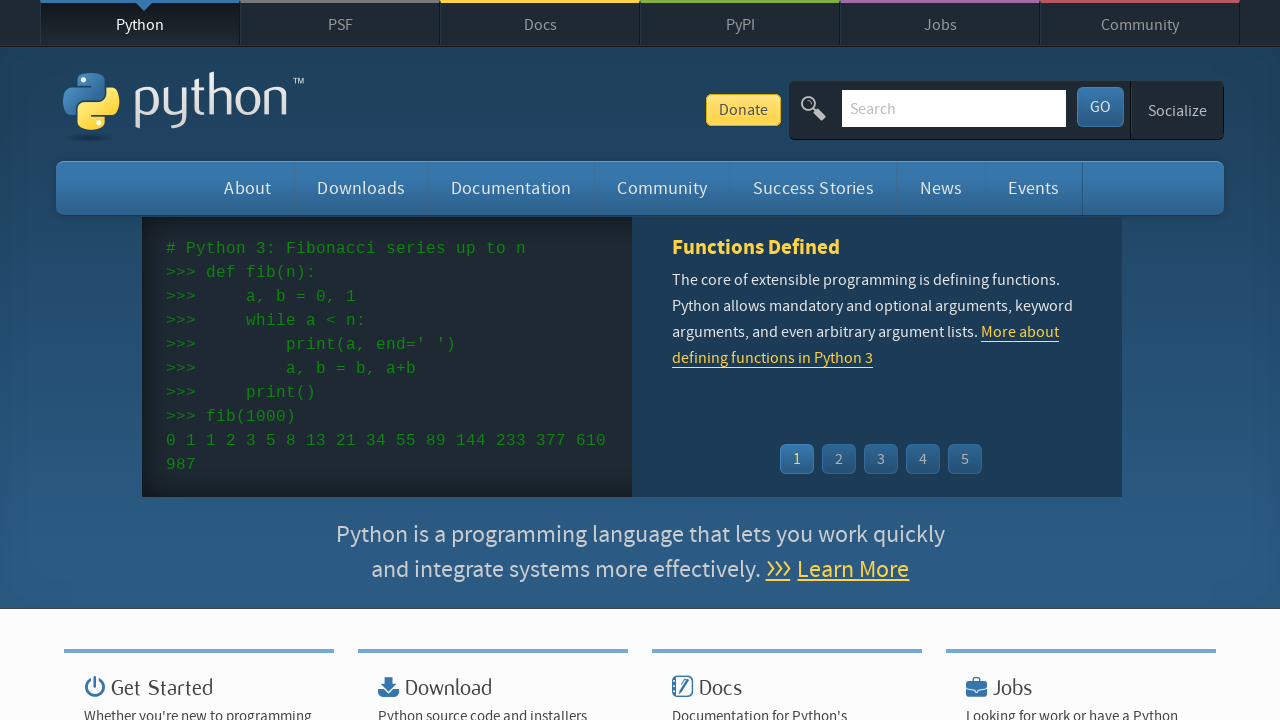

Cleared search field on input[name='q']
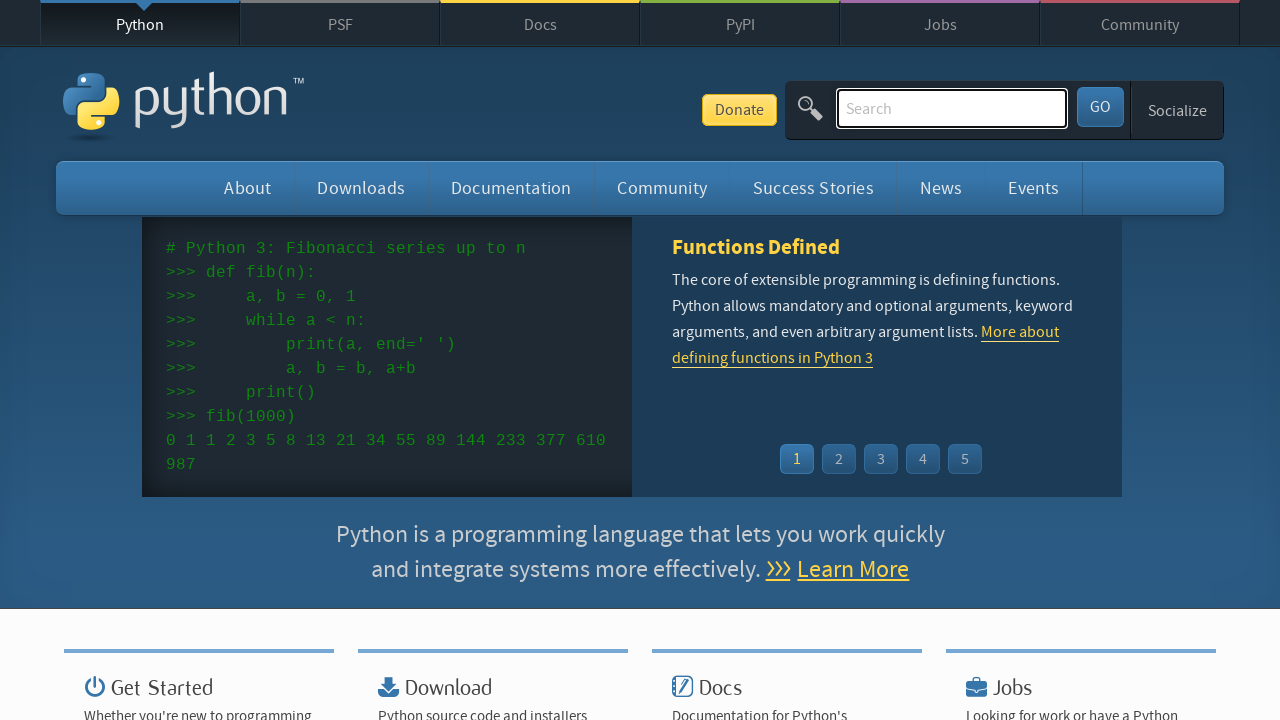

Typed 'pycon' into search field on input[name='q']
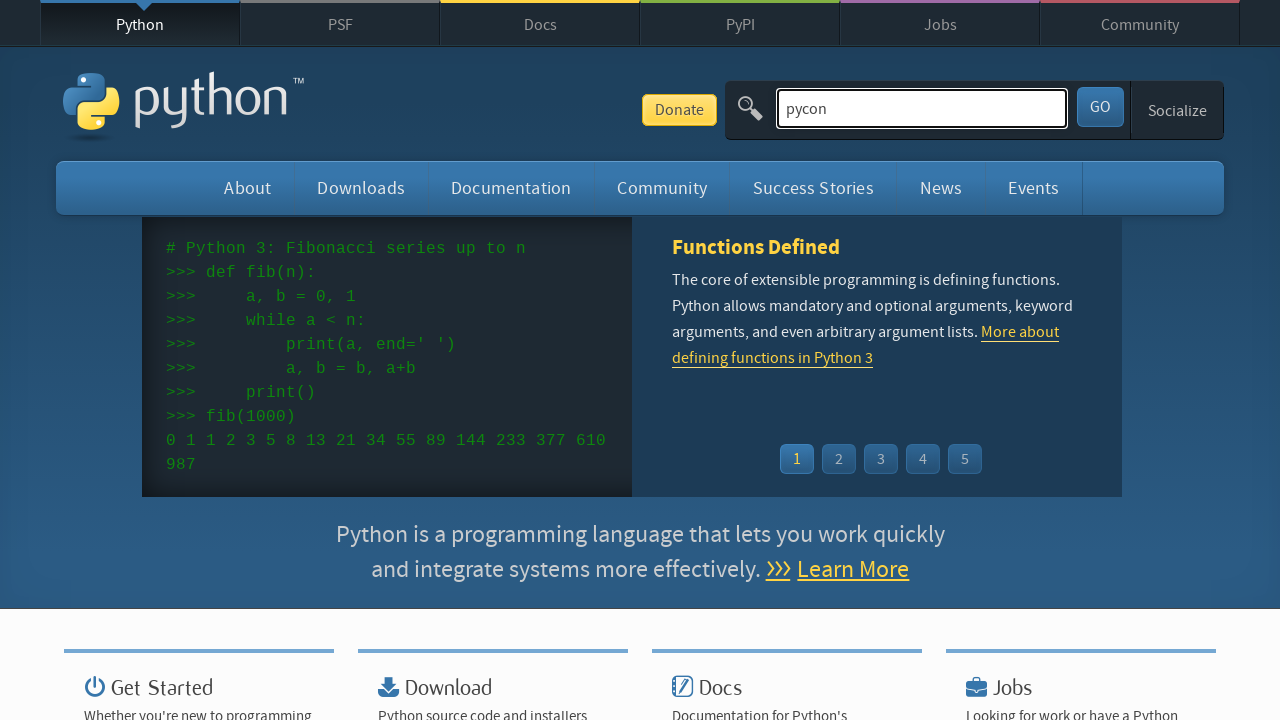

Pressed Enter key to submit search query on input[name='q']
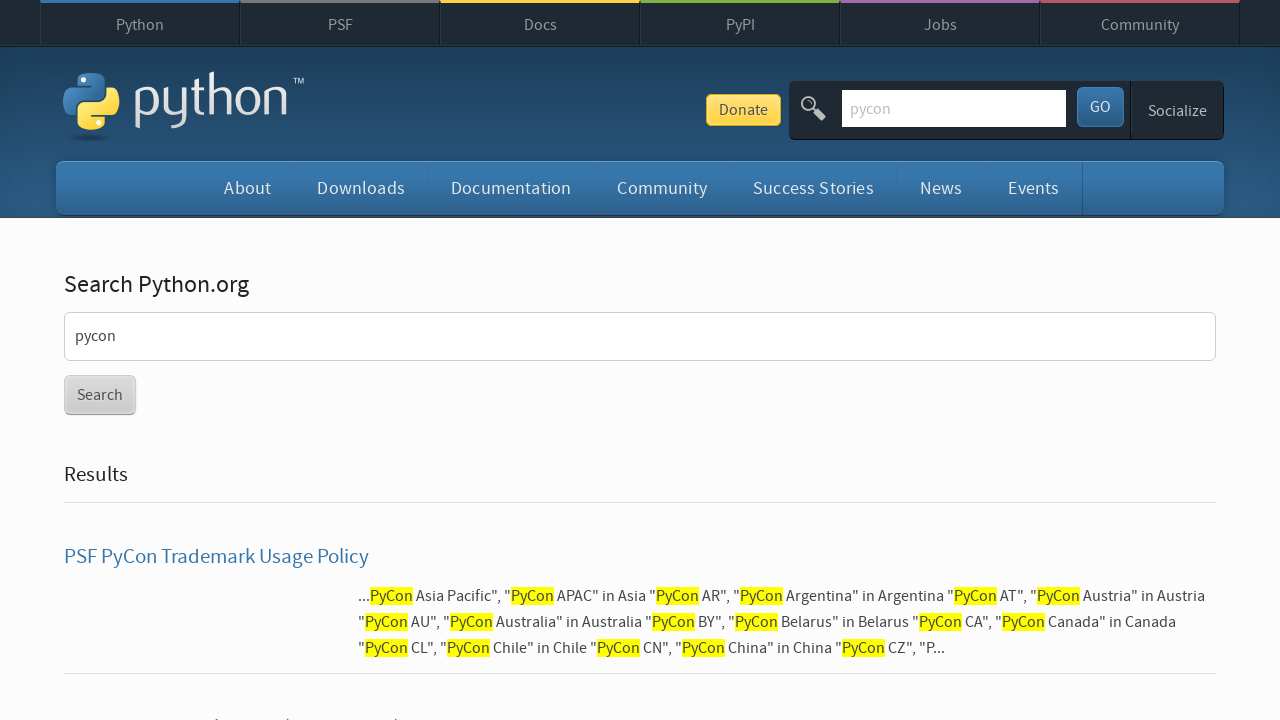

Search results loaded (networkidle)
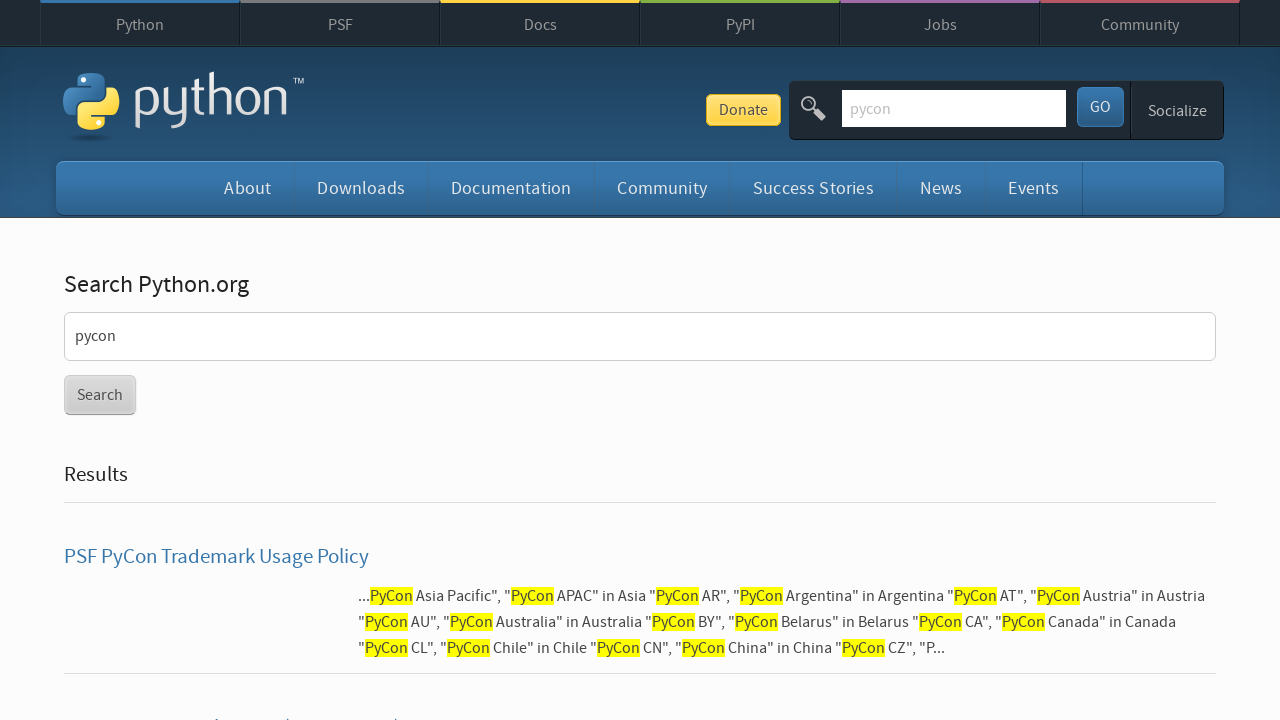

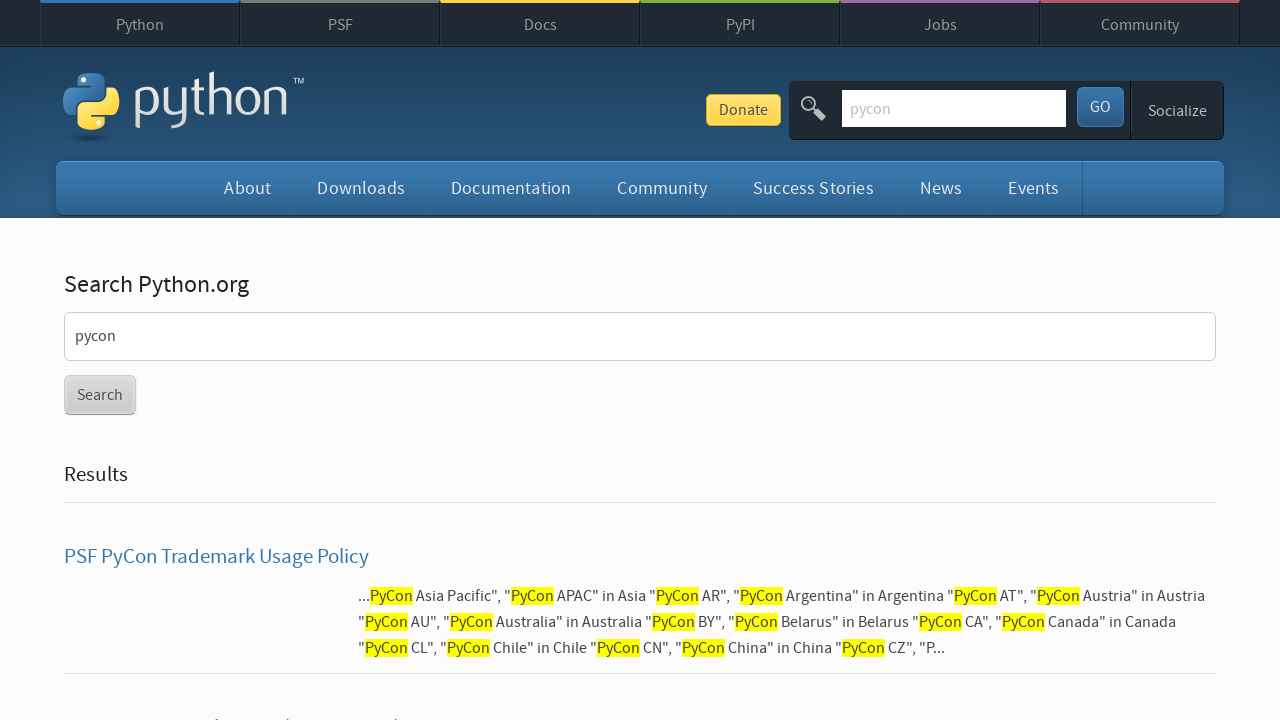